Tests opening a new tab by clicking the open tab button

Starting URL: https://codenboxautomationlab.com/practice/

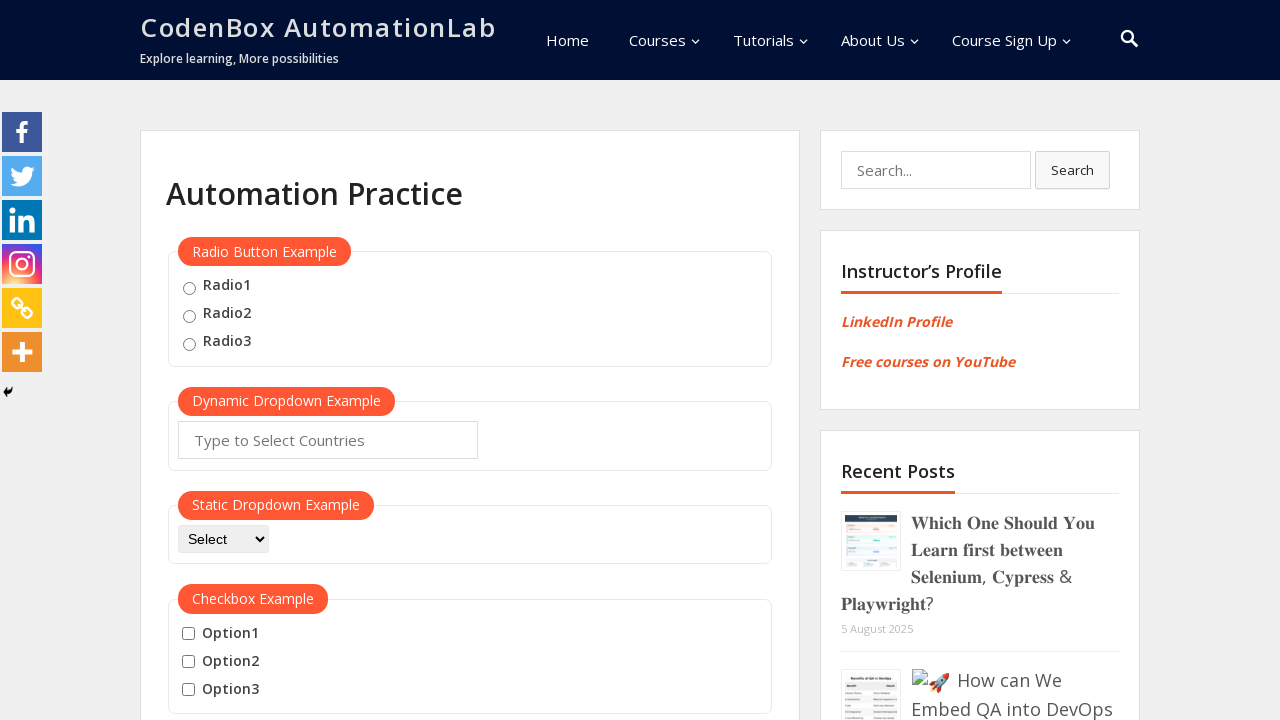

Clicked open tab button to trigger new tab creation at (210, 361) on #opentab
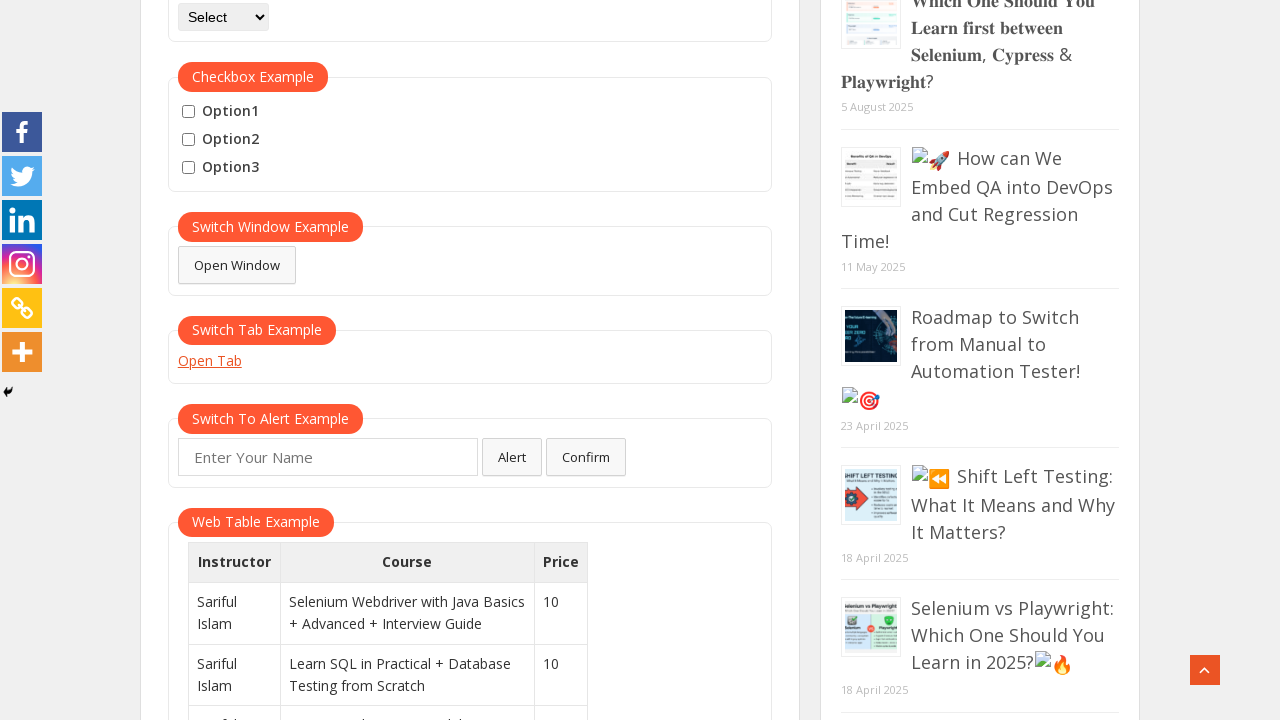

New tab/page object obtained
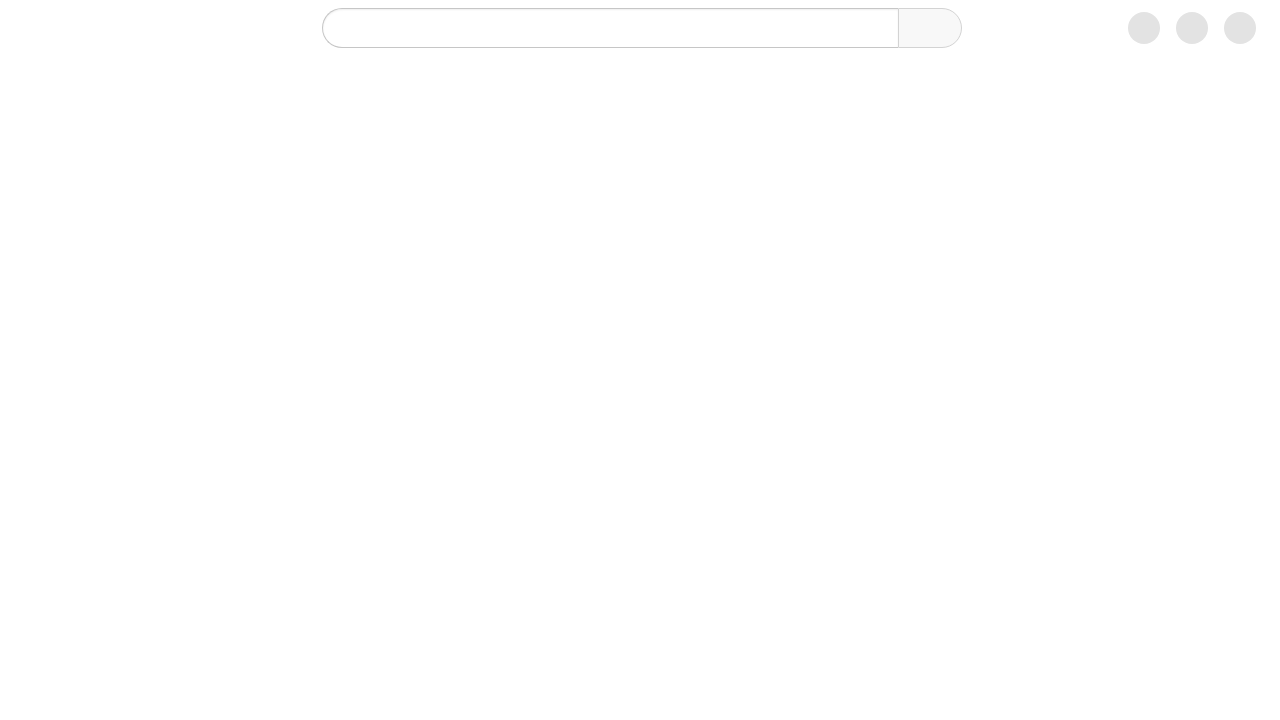

New tab finished loading
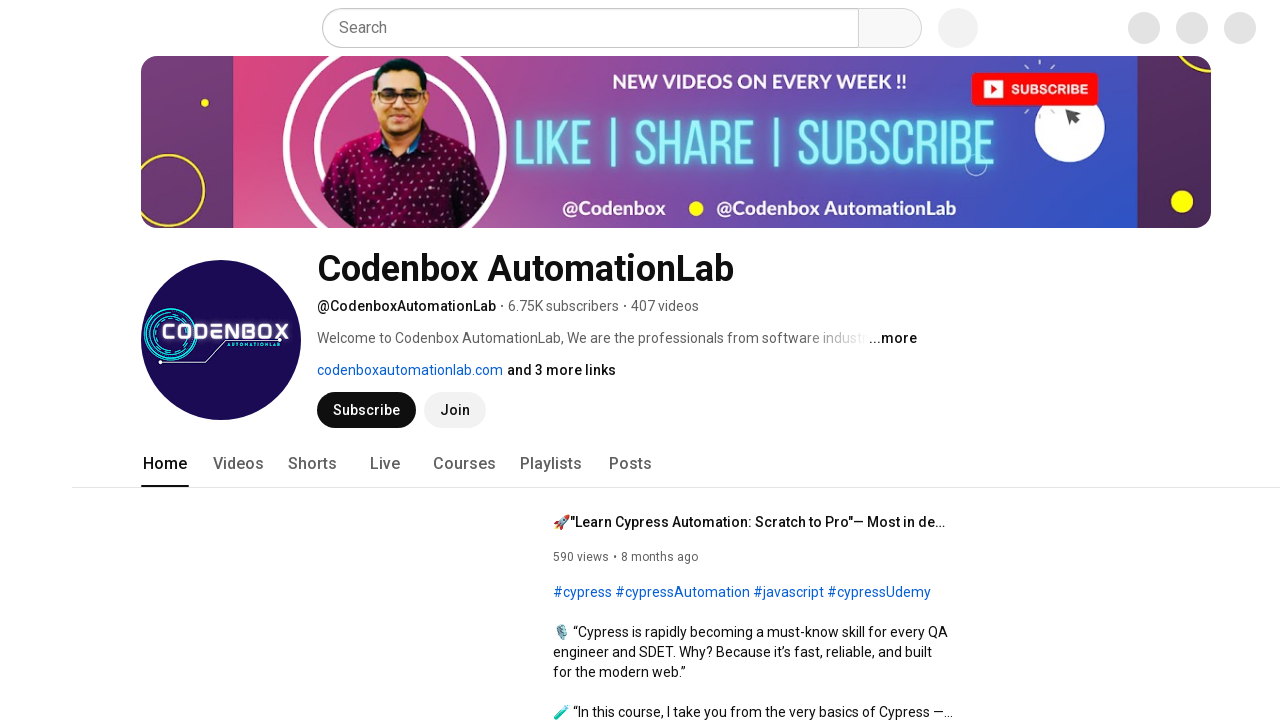

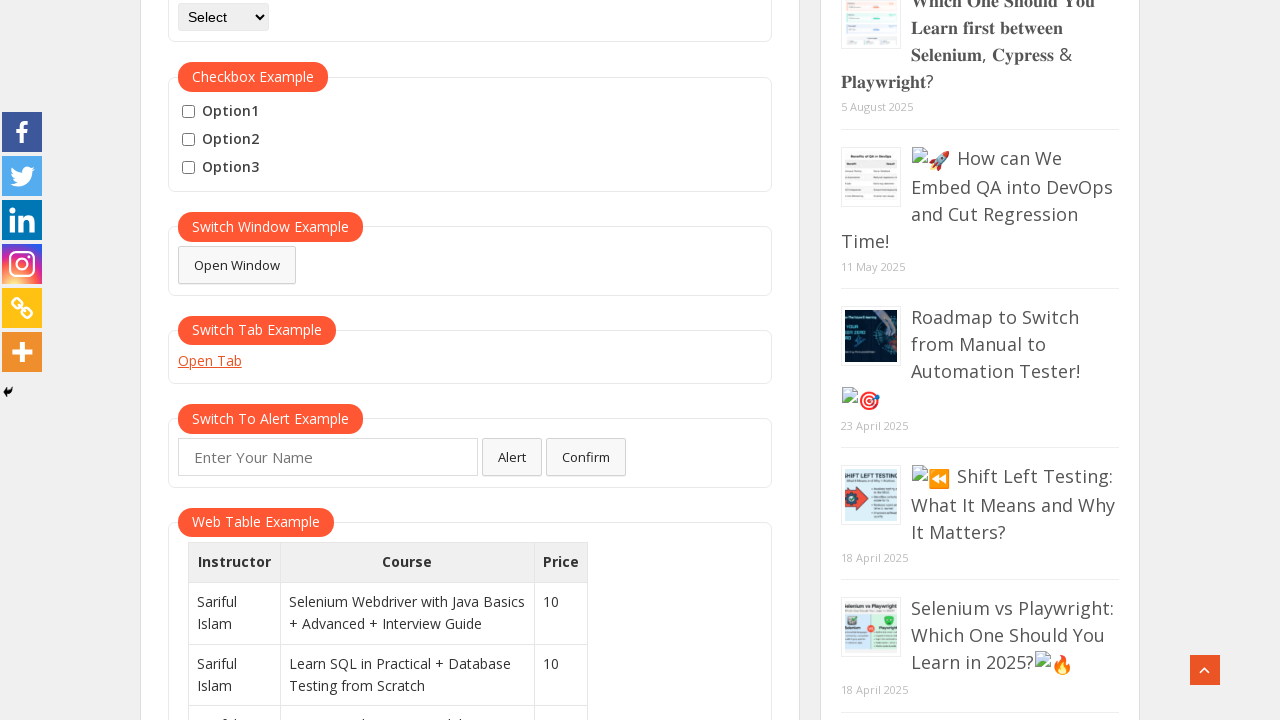